Tests working with multiple browser windows by clicking a link that opens a new window, then switching between windows using array index access to verify page titles.

Starting URL: https://the-internet.herokuapp.com/windows

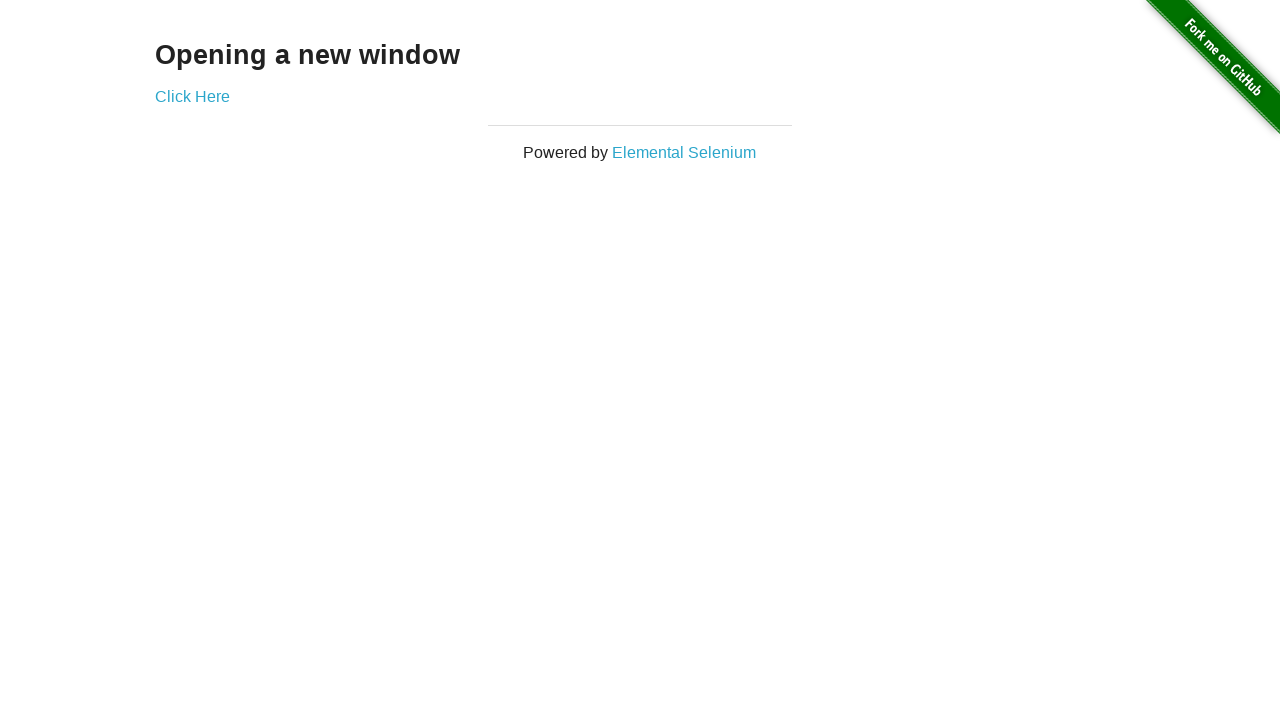

Clicked link that opens a new window at (192, 96) on .example a
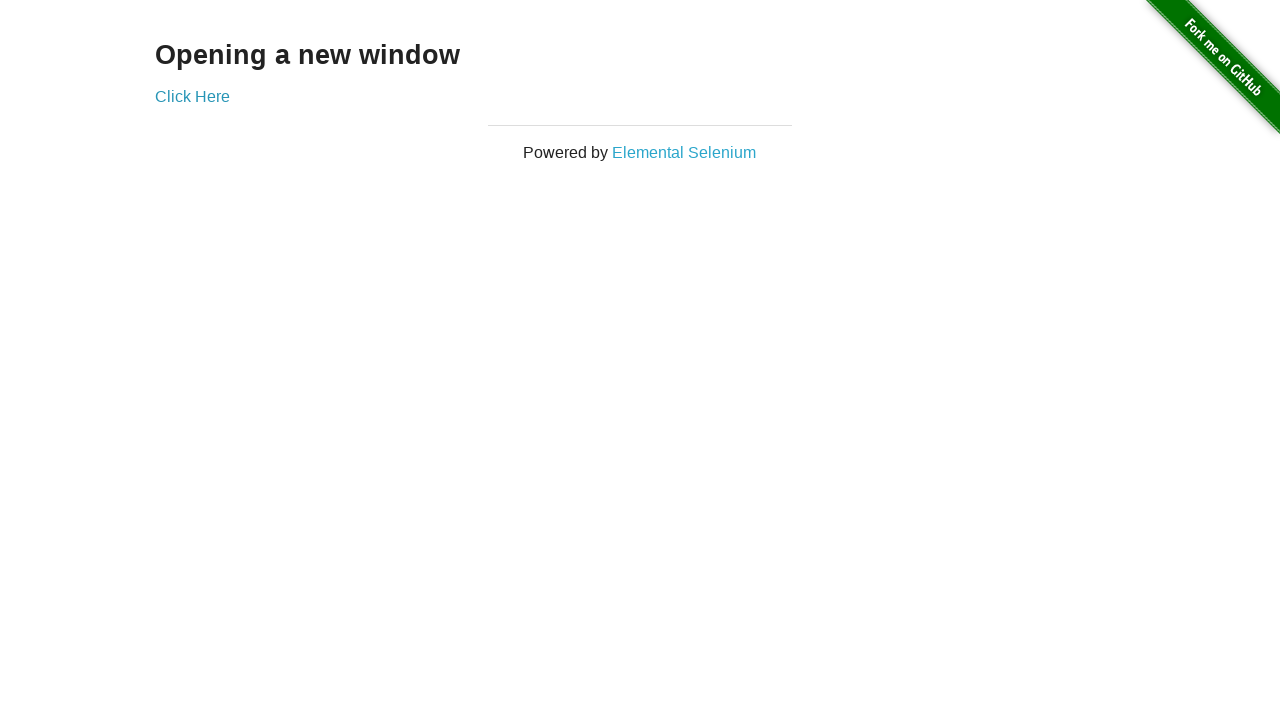

New window/page opened and captured
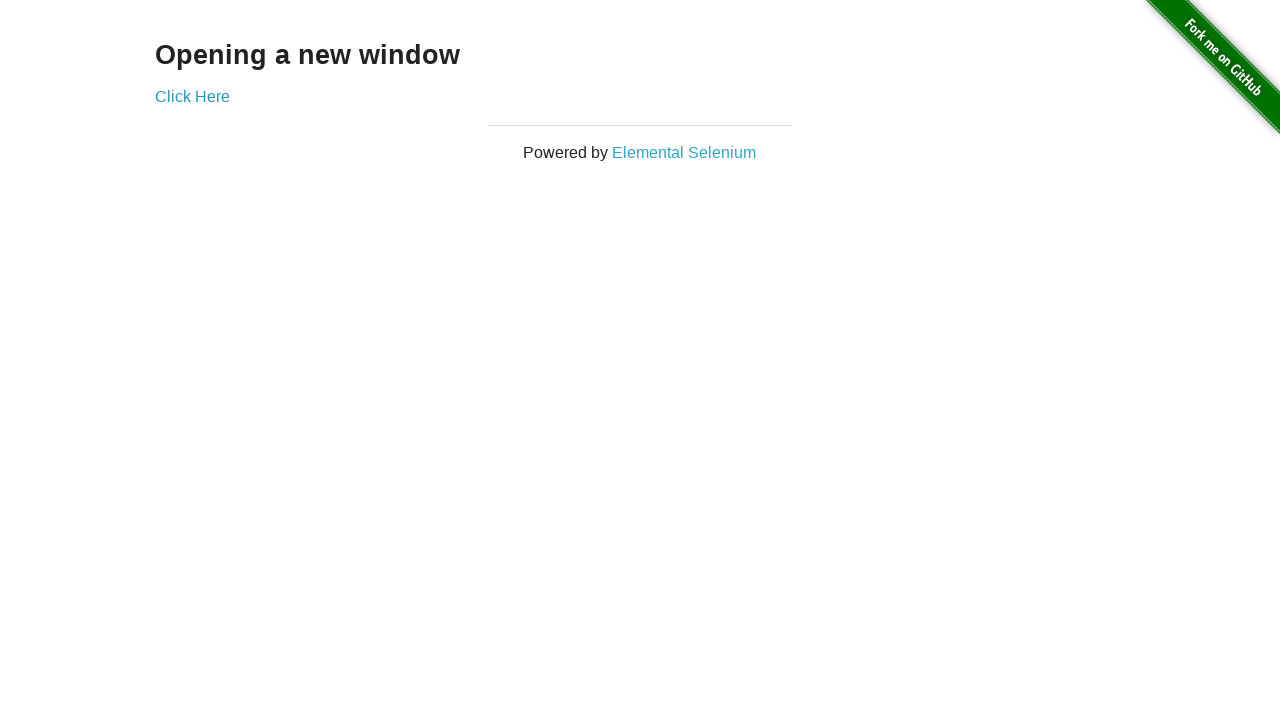

Verified original window title is 'The Internet'
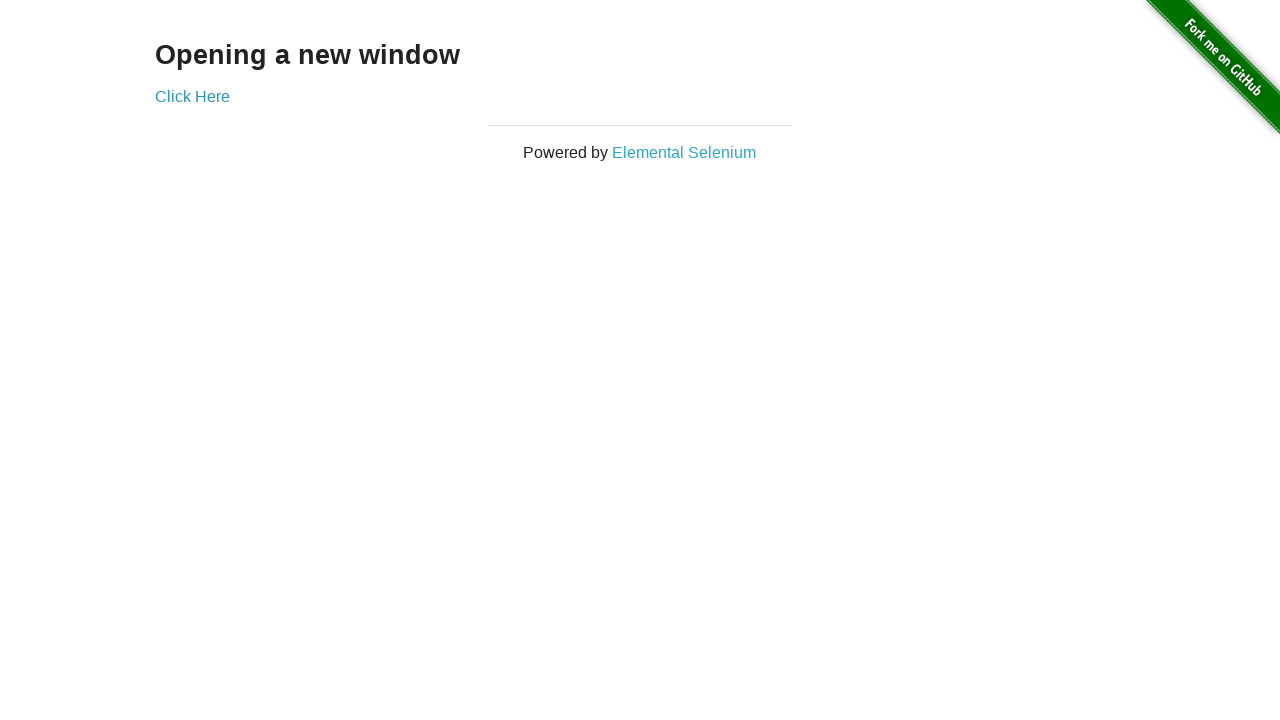

New page load state completed
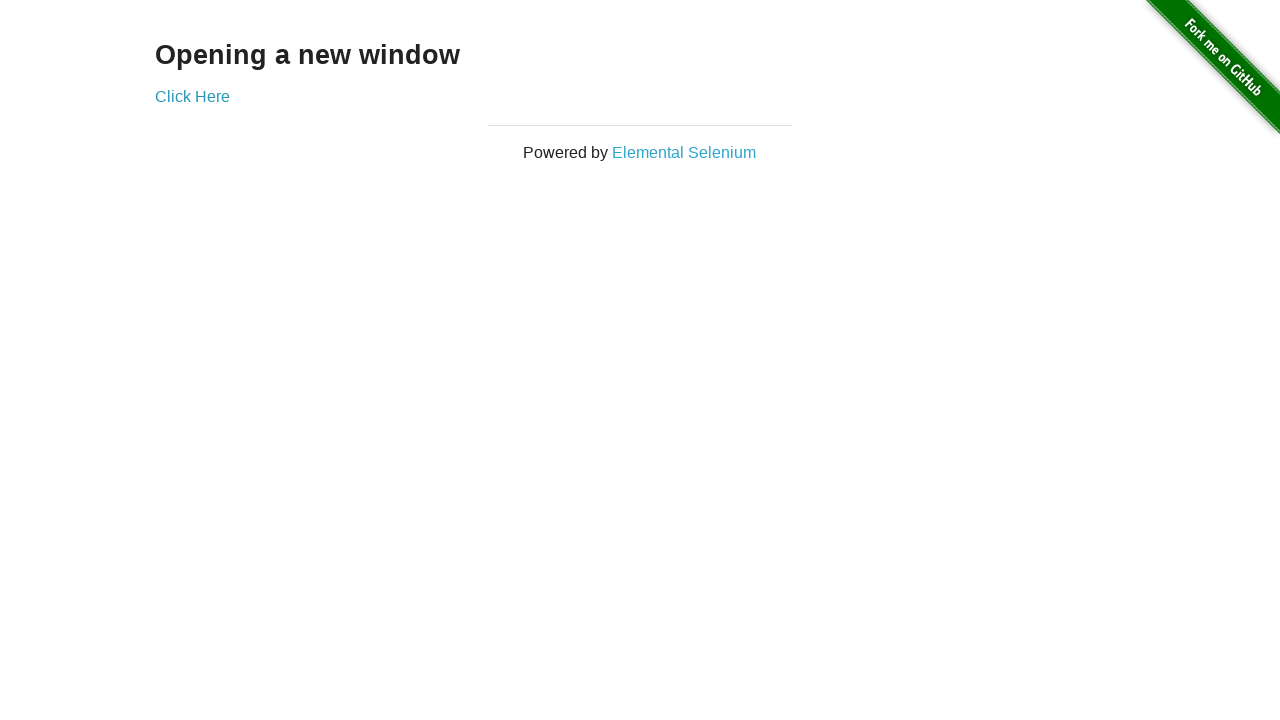

Verified new window title is 'New Window'
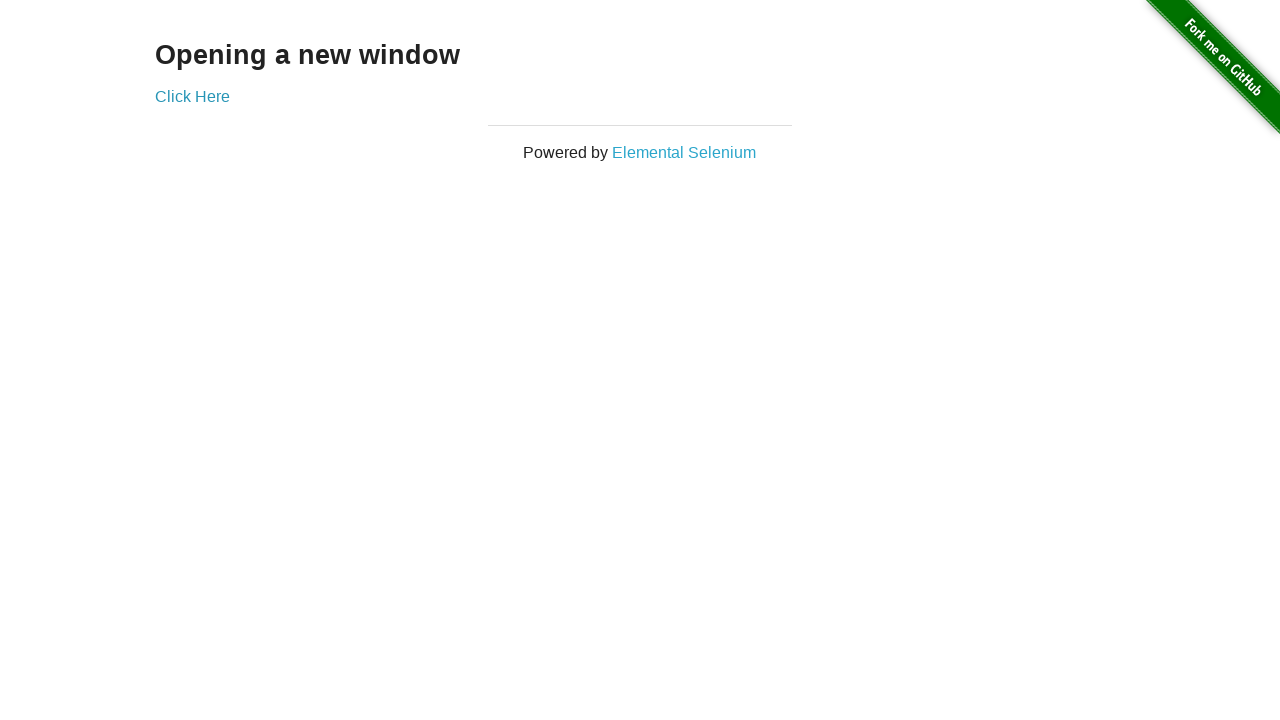

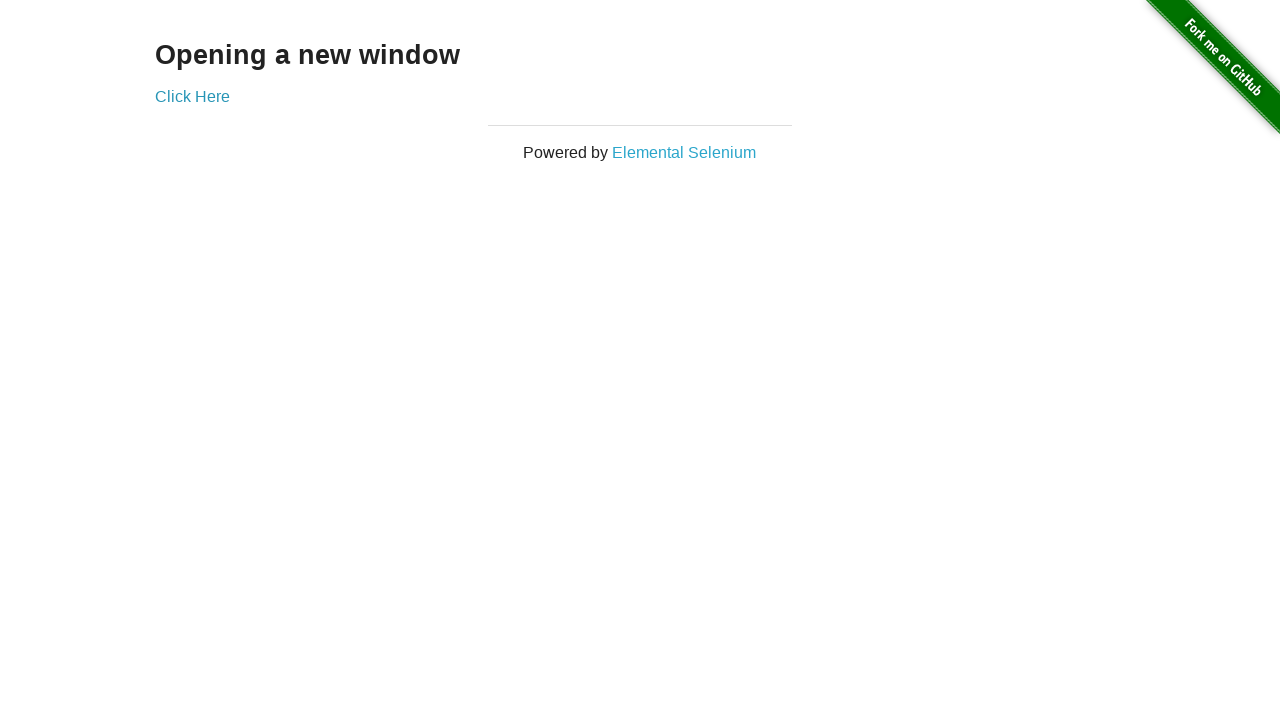